Tests multiple window handling functionality by clicking a link to open a new window, then switching between the parent and child windows to verify content on each.

Starting URL: https://the-internet.herokuapp.com

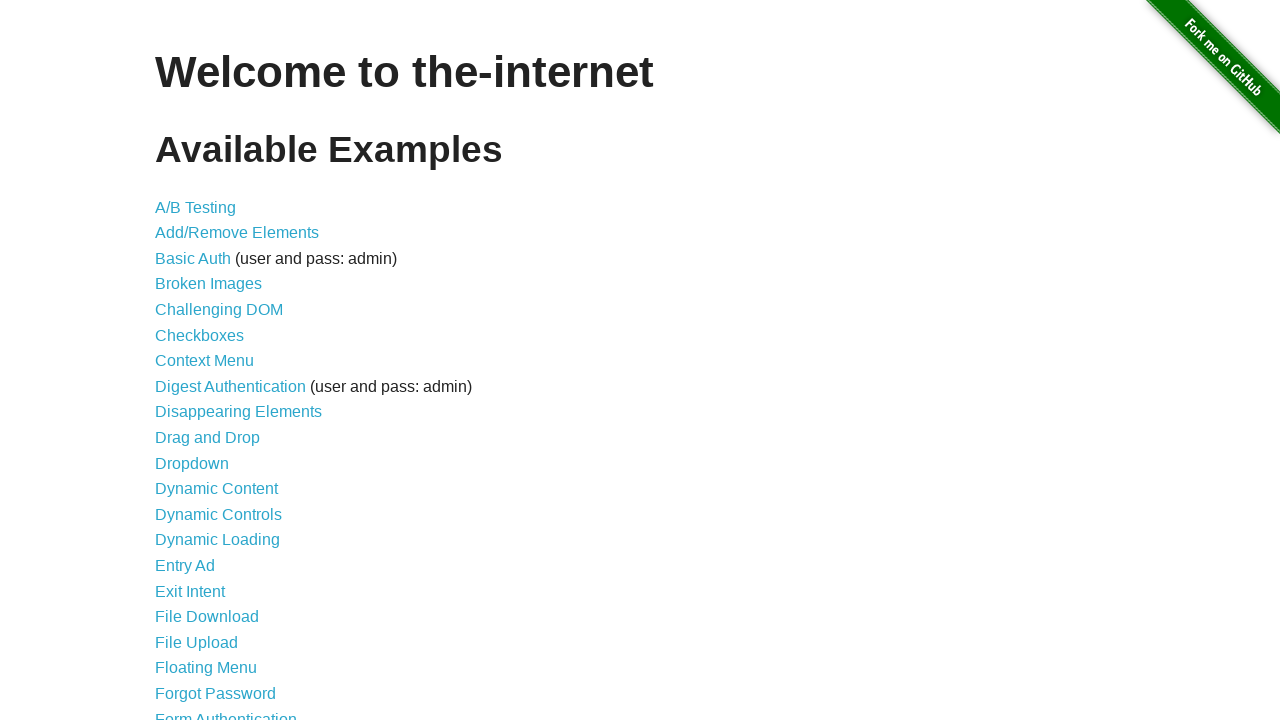

Clicked on 'Multiple Windows' link at (218, 369) on text=Multiple Windows
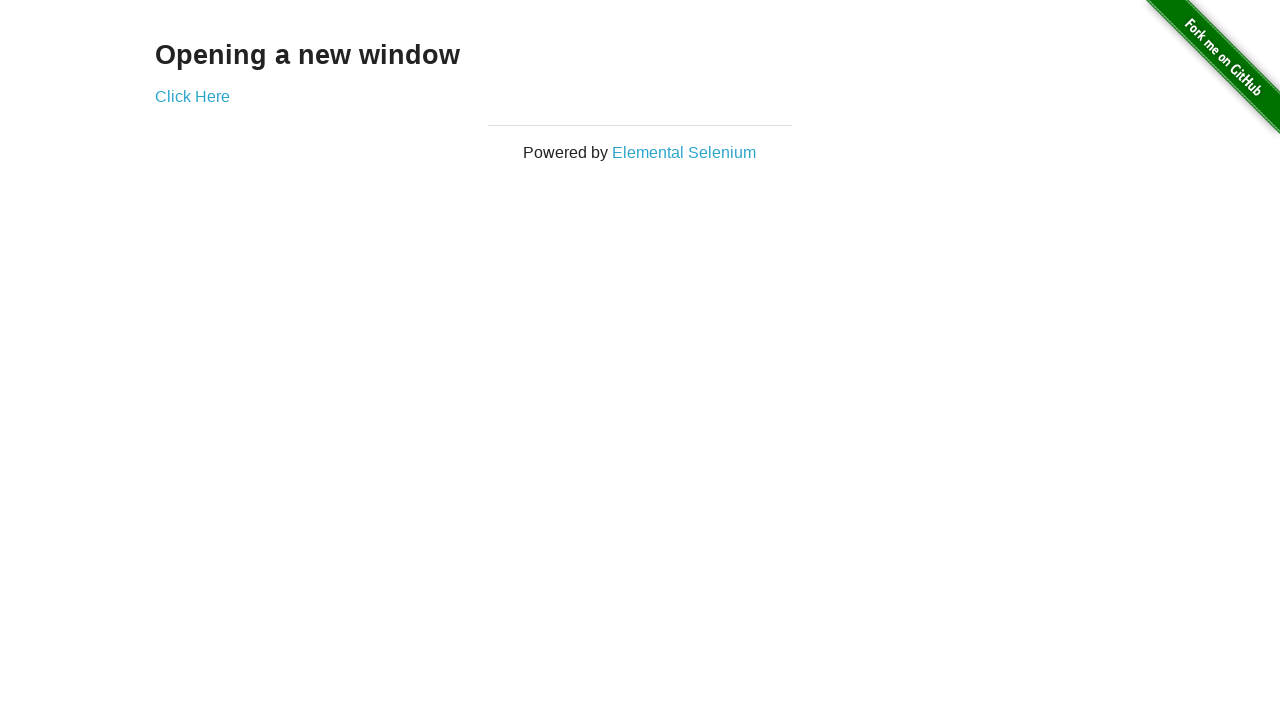

Clicked on 'Click Here' link to open a new window at (192, 96) on text=Click Here
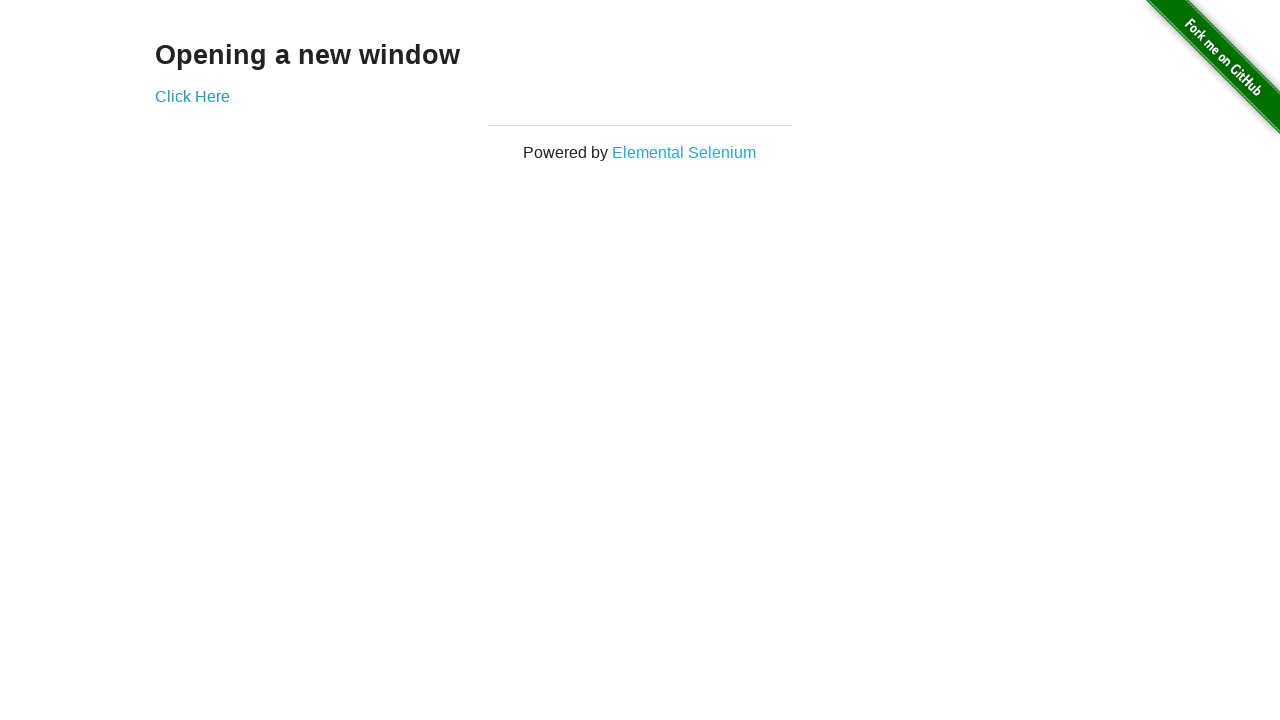

New child window opened and captured
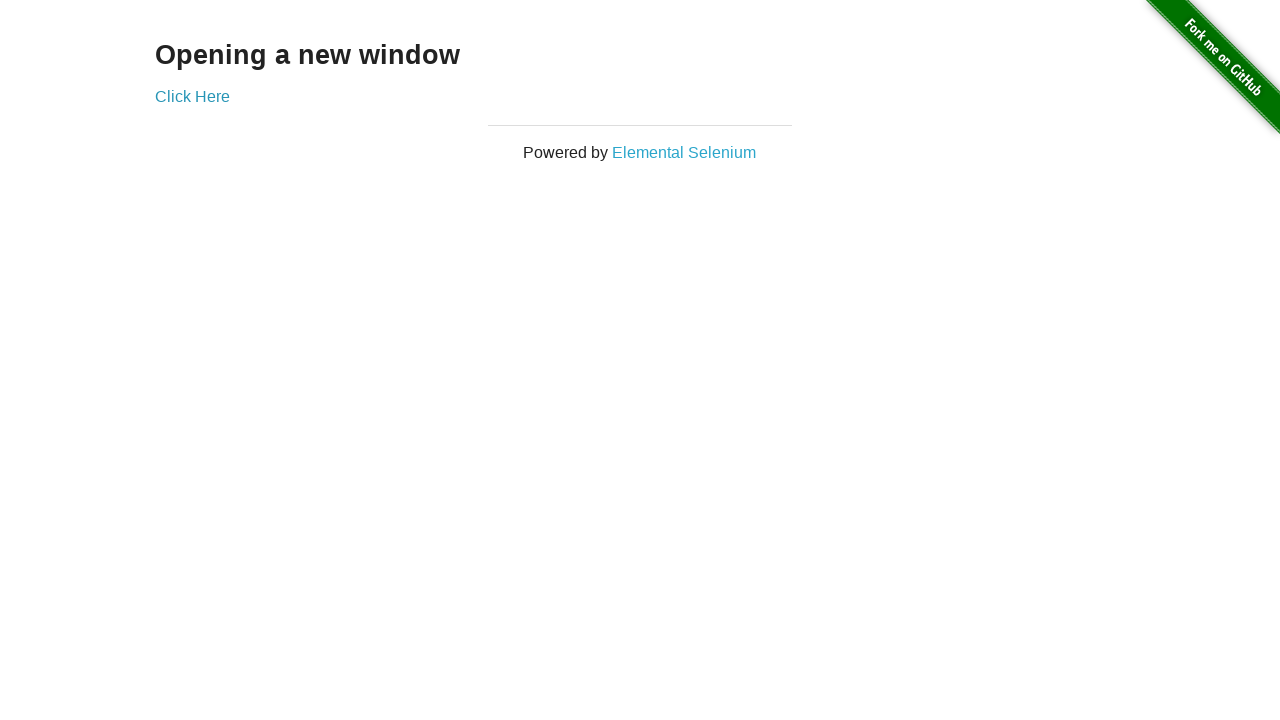

New window finished loading
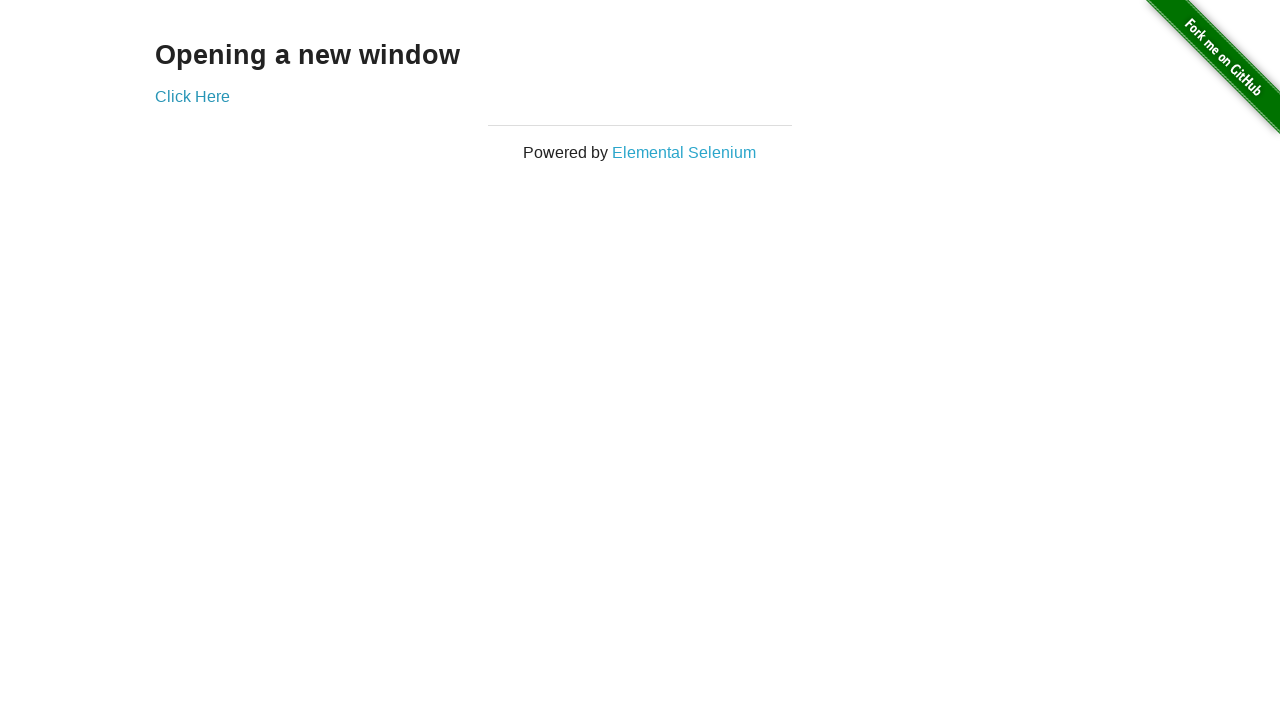

Verified heading element exists on new window
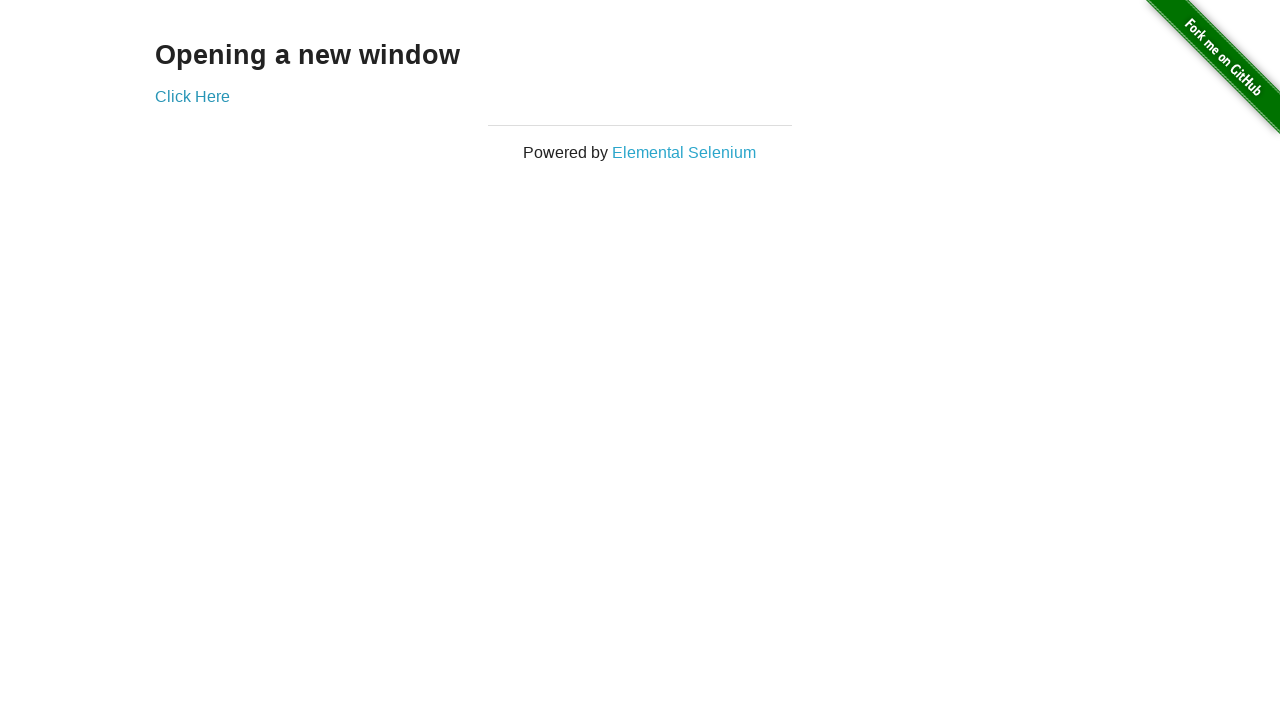

Switched back to parent window
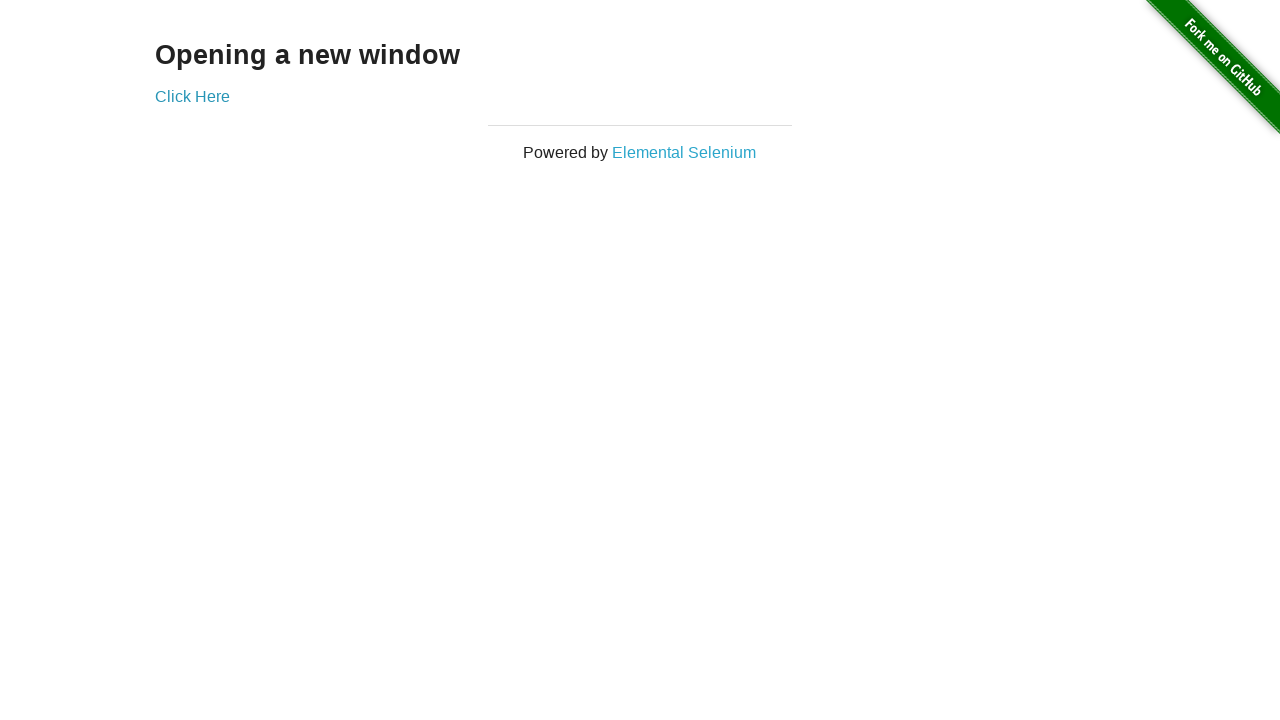

Verified heading element exists on parent window
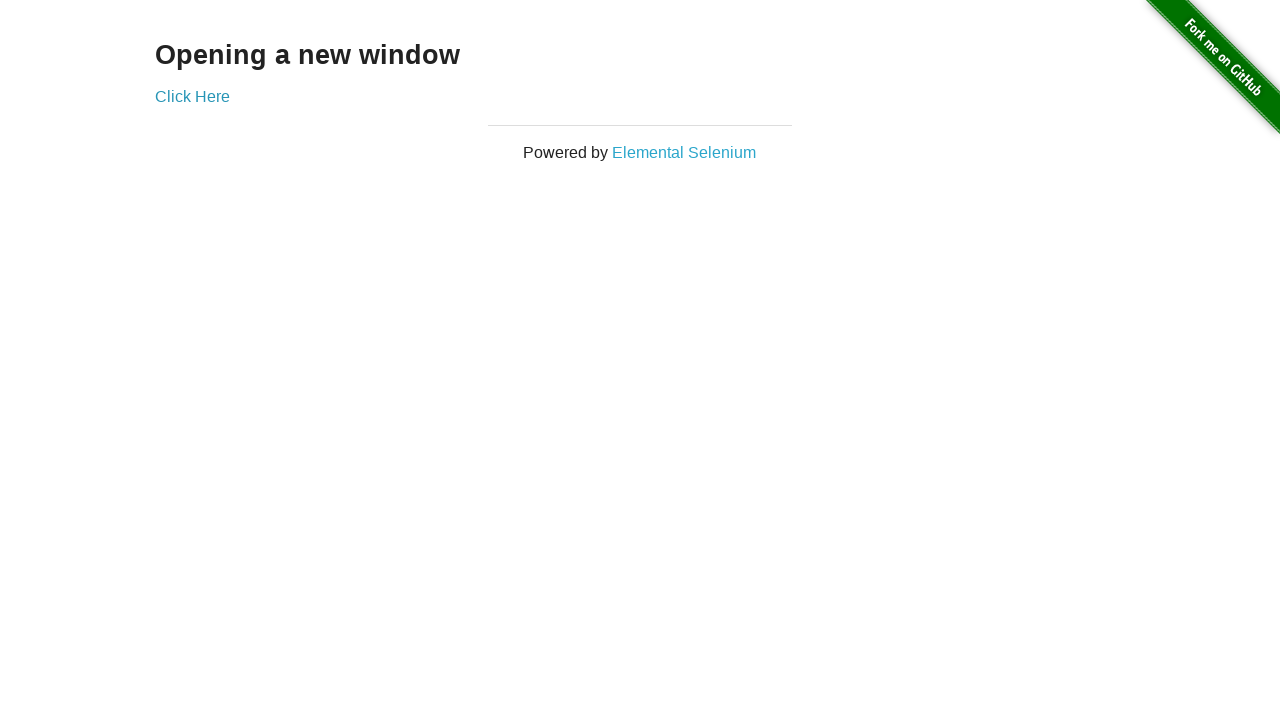

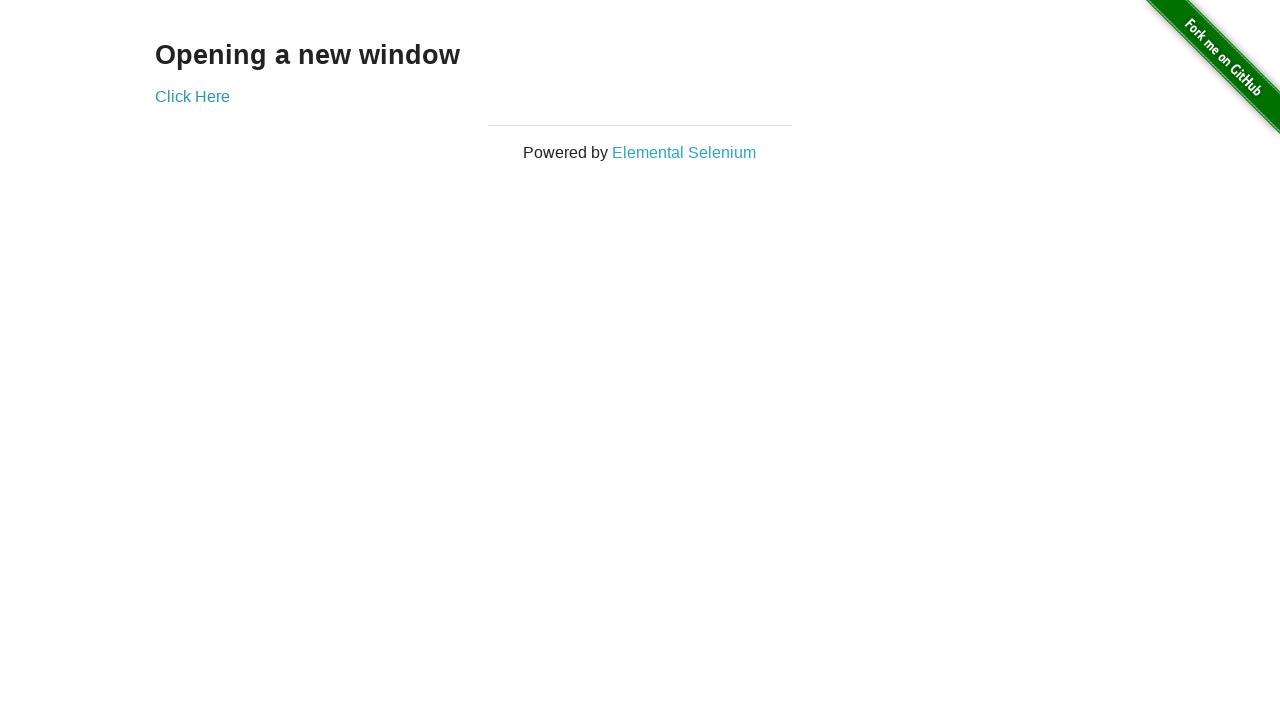